Tests navigation from the home page to the About Us page by clicking the about link and verifying the page loads

Starting URL: https://v1.training-support.net

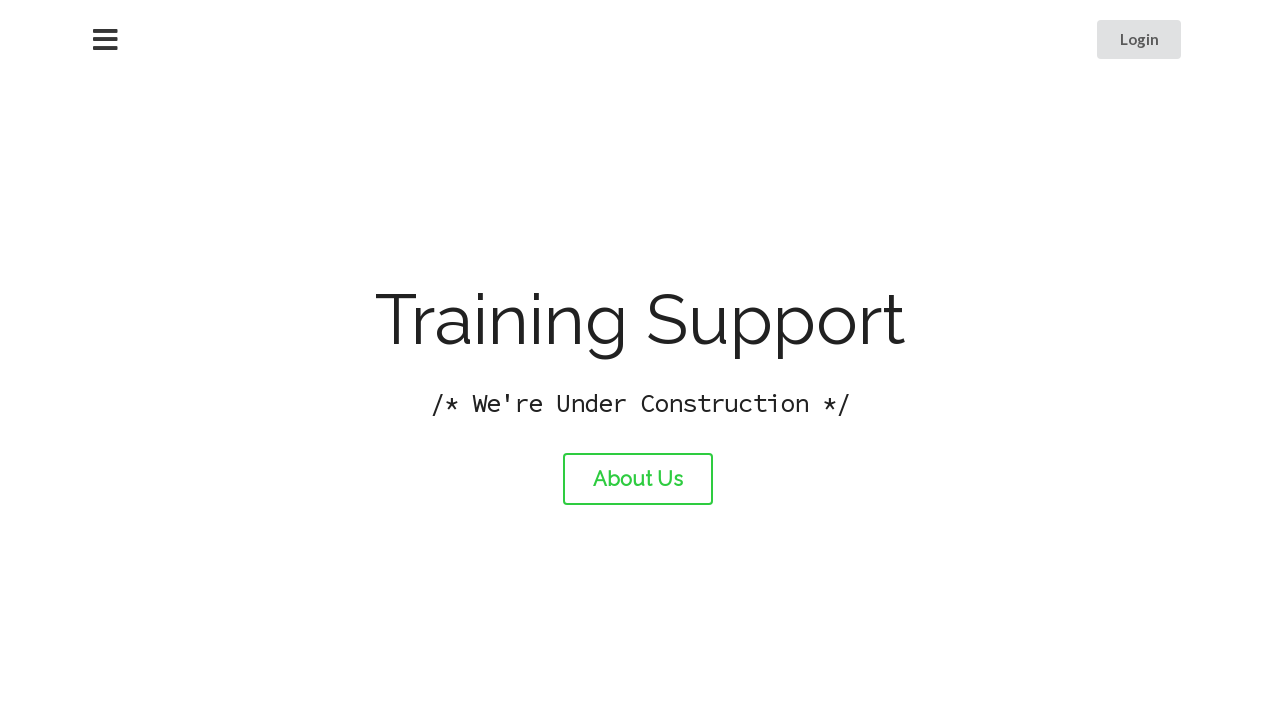

Navigated to home page at https://v1.training-support.net
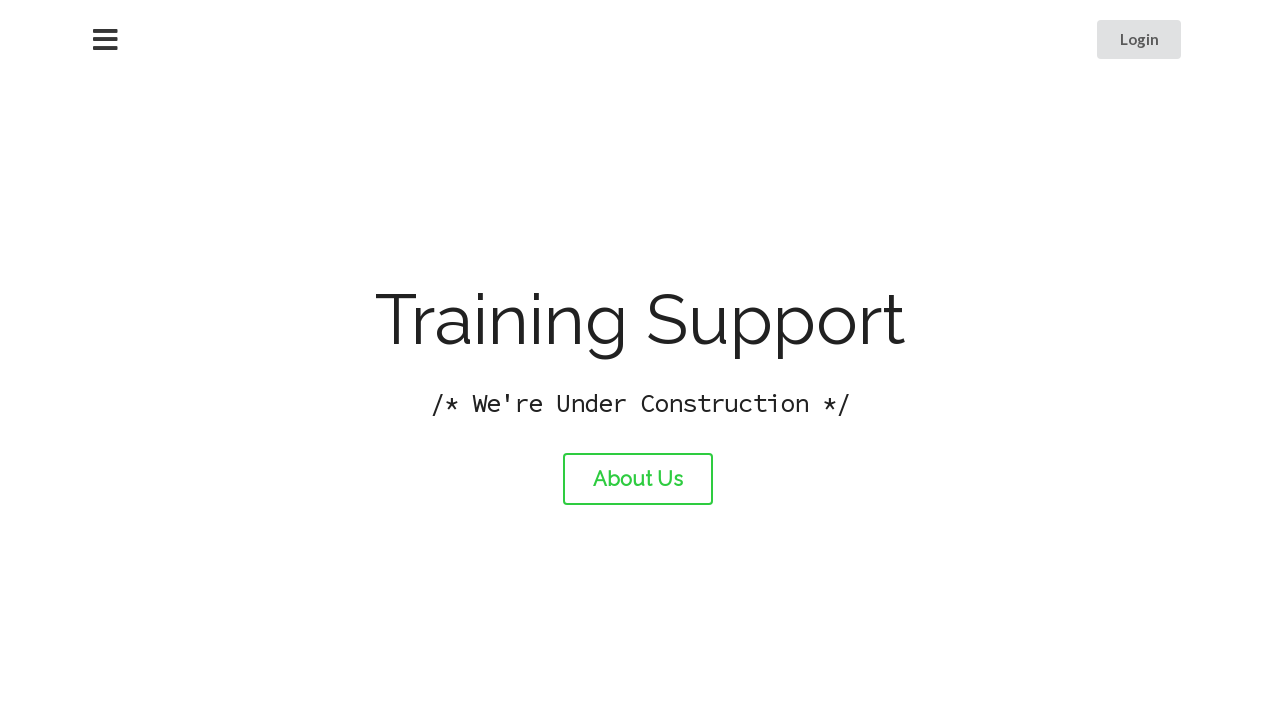

Clicked the About Us link at (638, 479) on #about-link
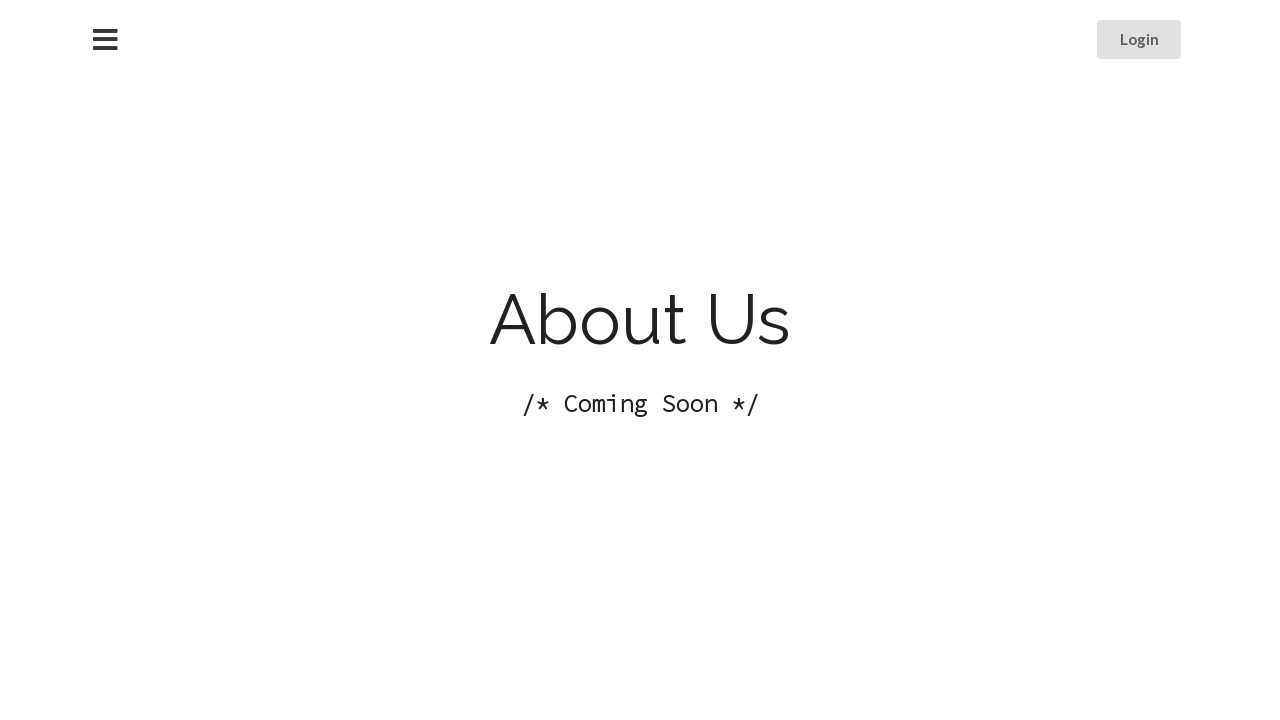

About Us page loaded successfully
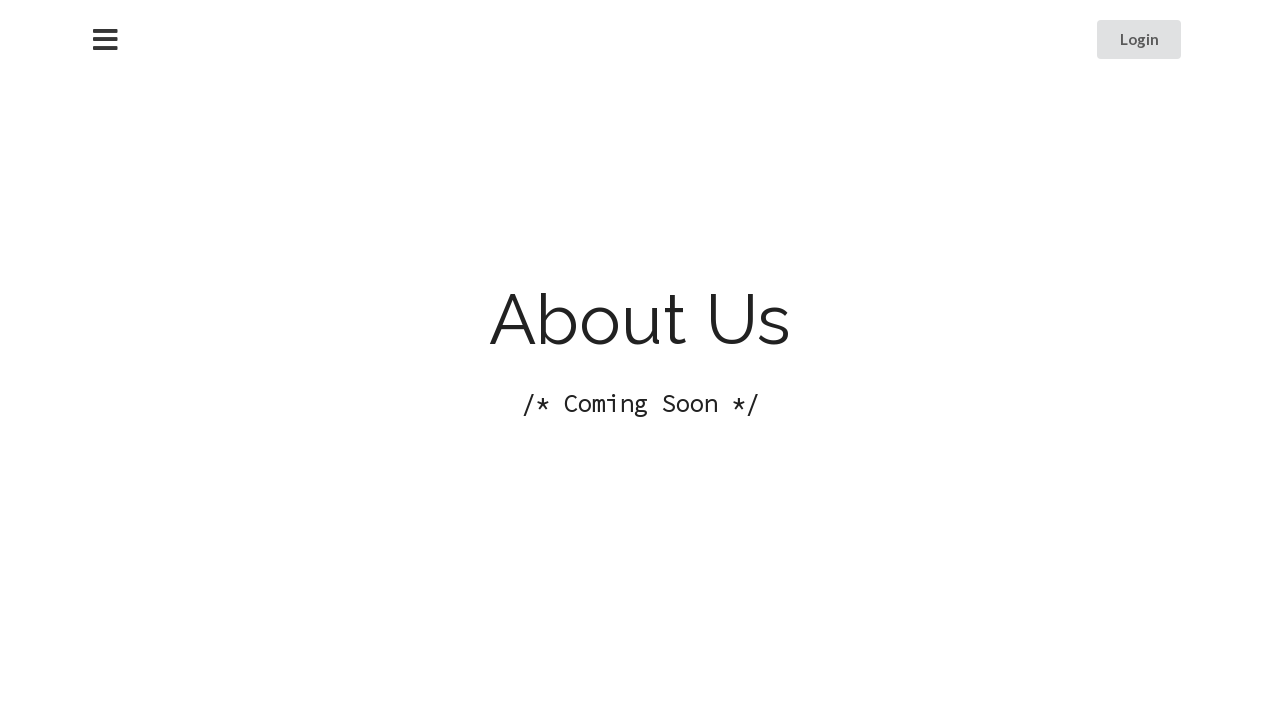

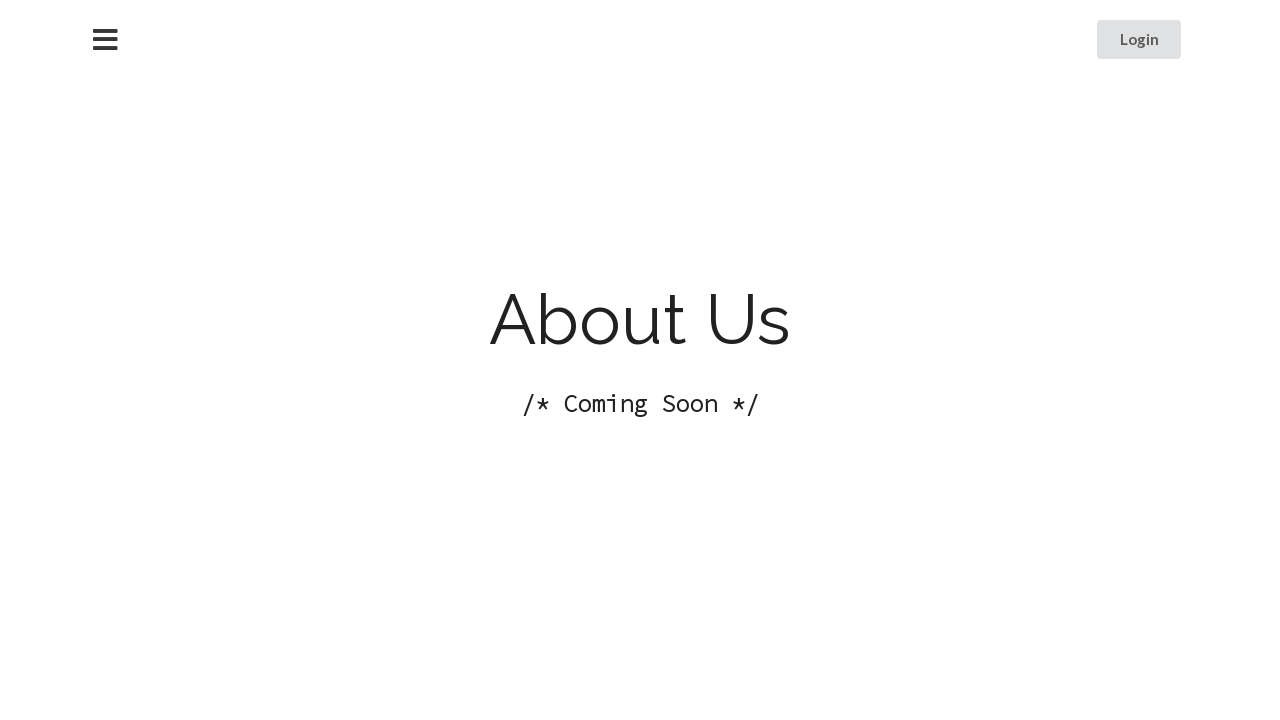